Tests the search functionality on Packtpub website by entering a search query and submitting it via Enter key

Starting URL: https://www.packtpub.com

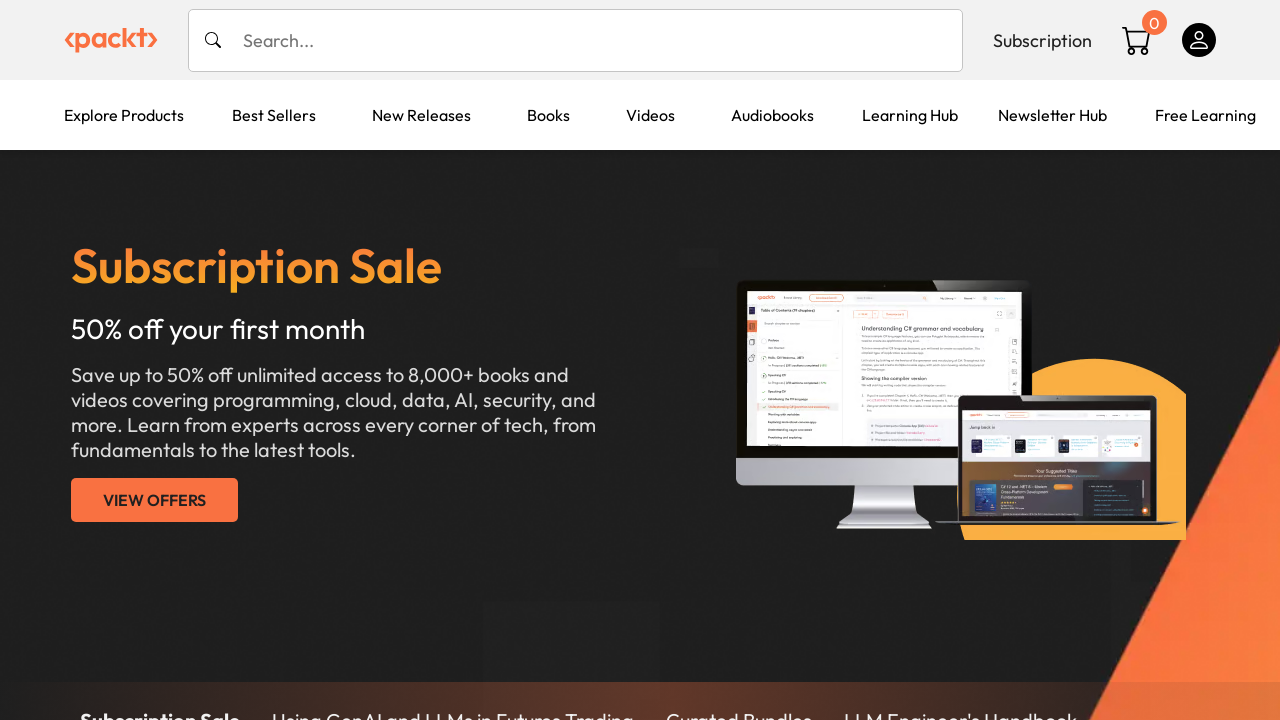

Filled search field with 'JavaScript' on #search
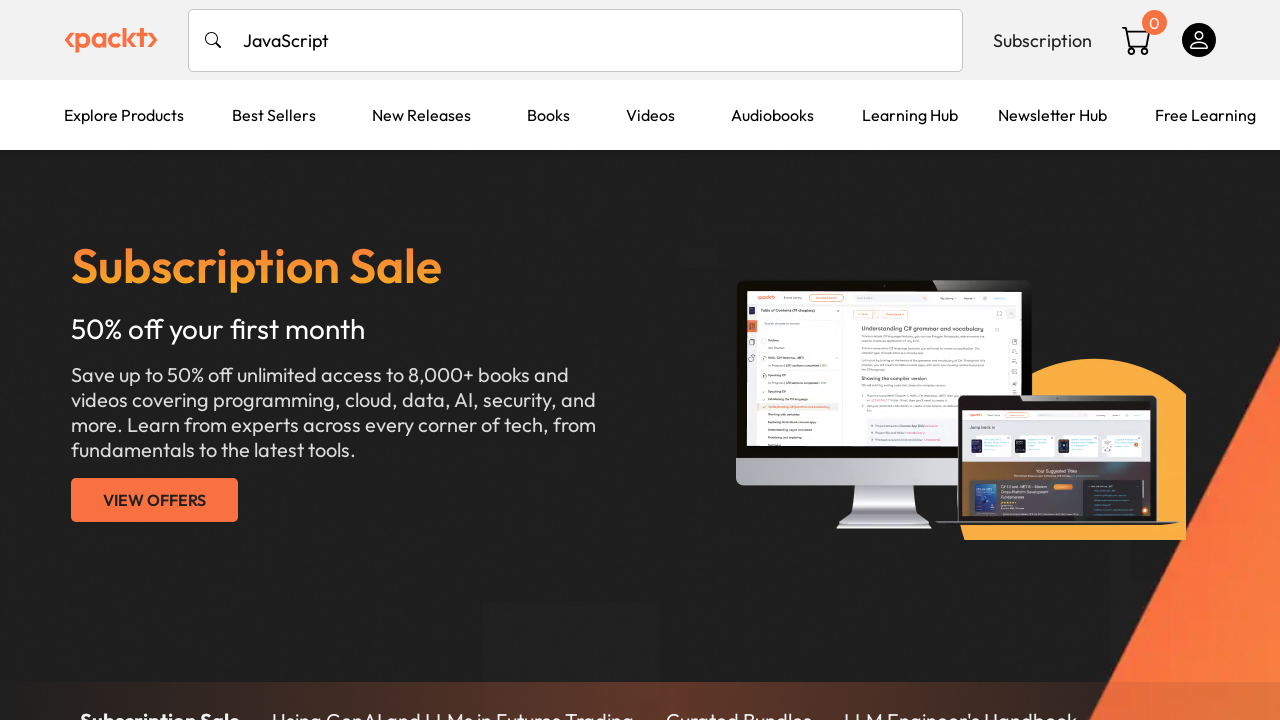

Pressed Enter to submit search query on #search
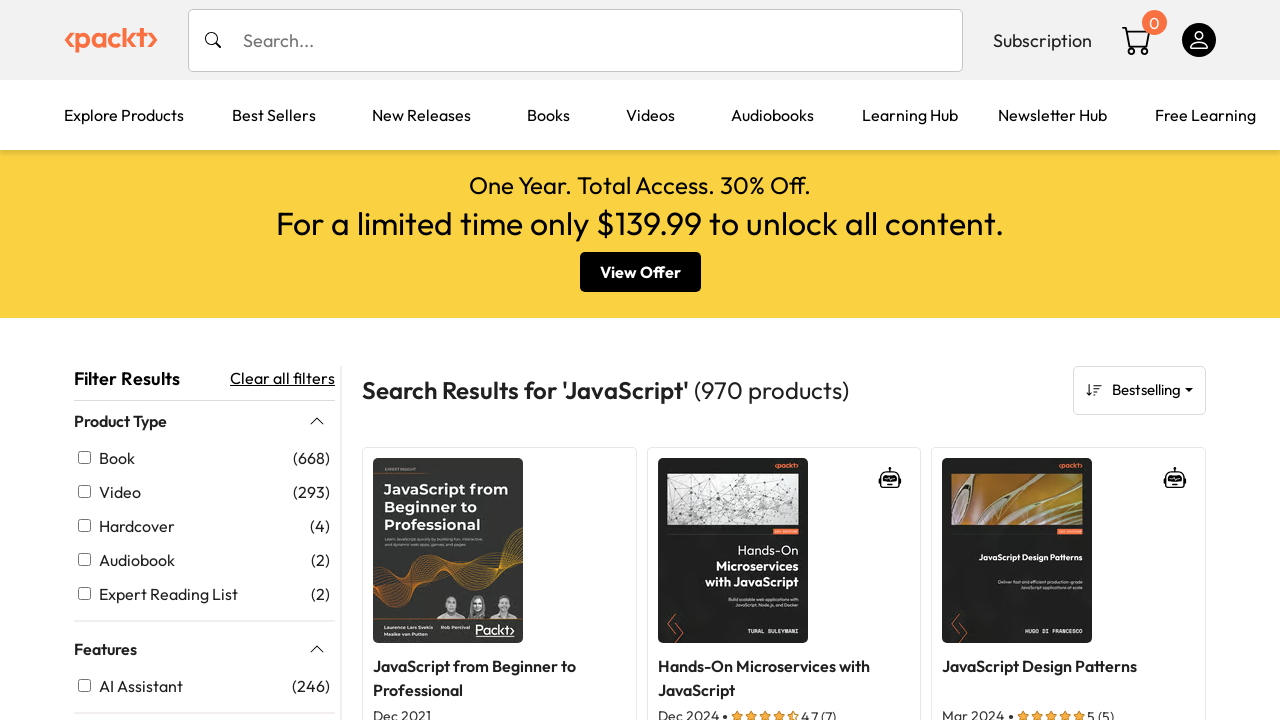

Search results page loaded successfully
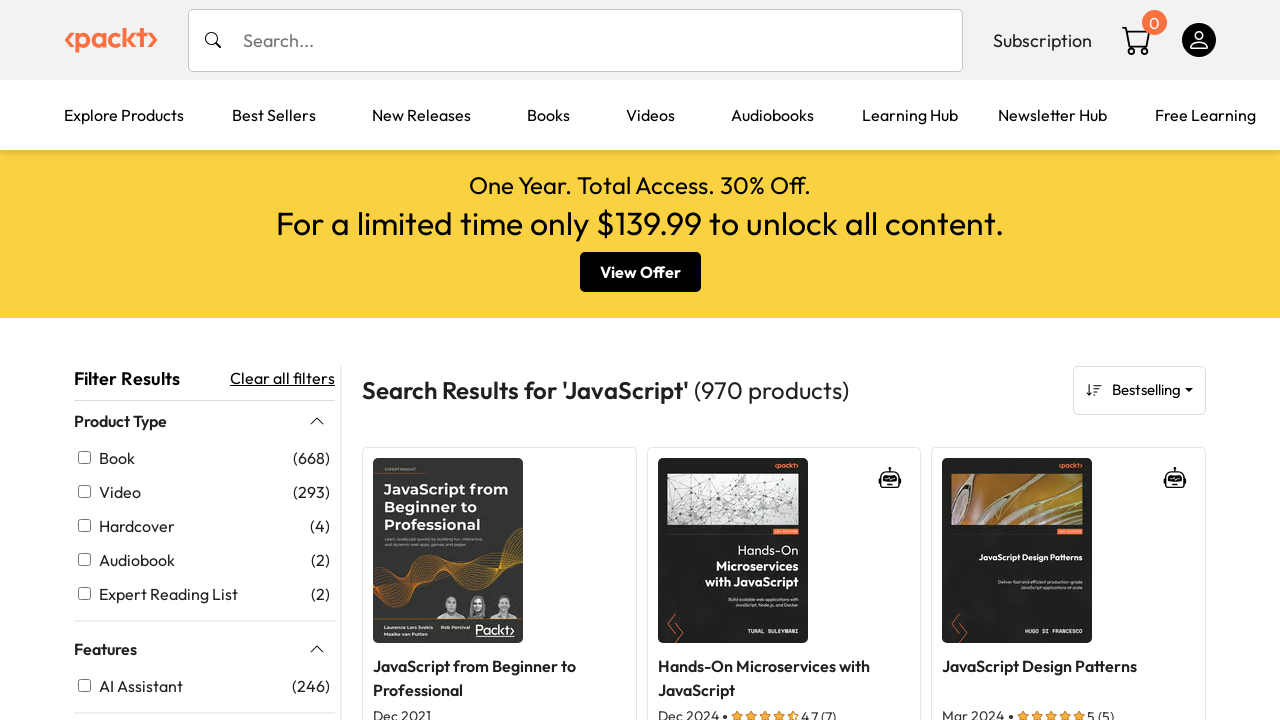

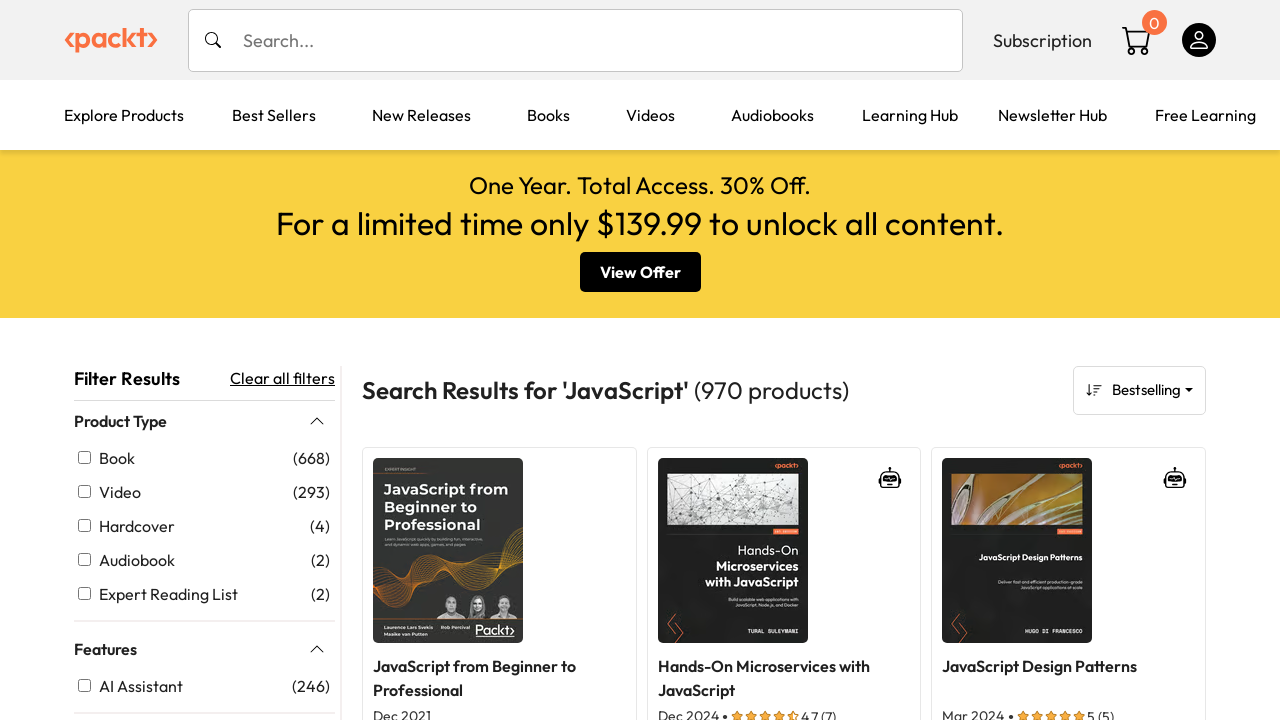